Tests catalog navigation functionality by clicking on a product item from the catalog listing, waiting for the product detail page to load, verifying product information elements are present, and navigating back to the catalog.

Starting URL: https://www.ivory.co.il/catalog.php?act=cat&id=49787

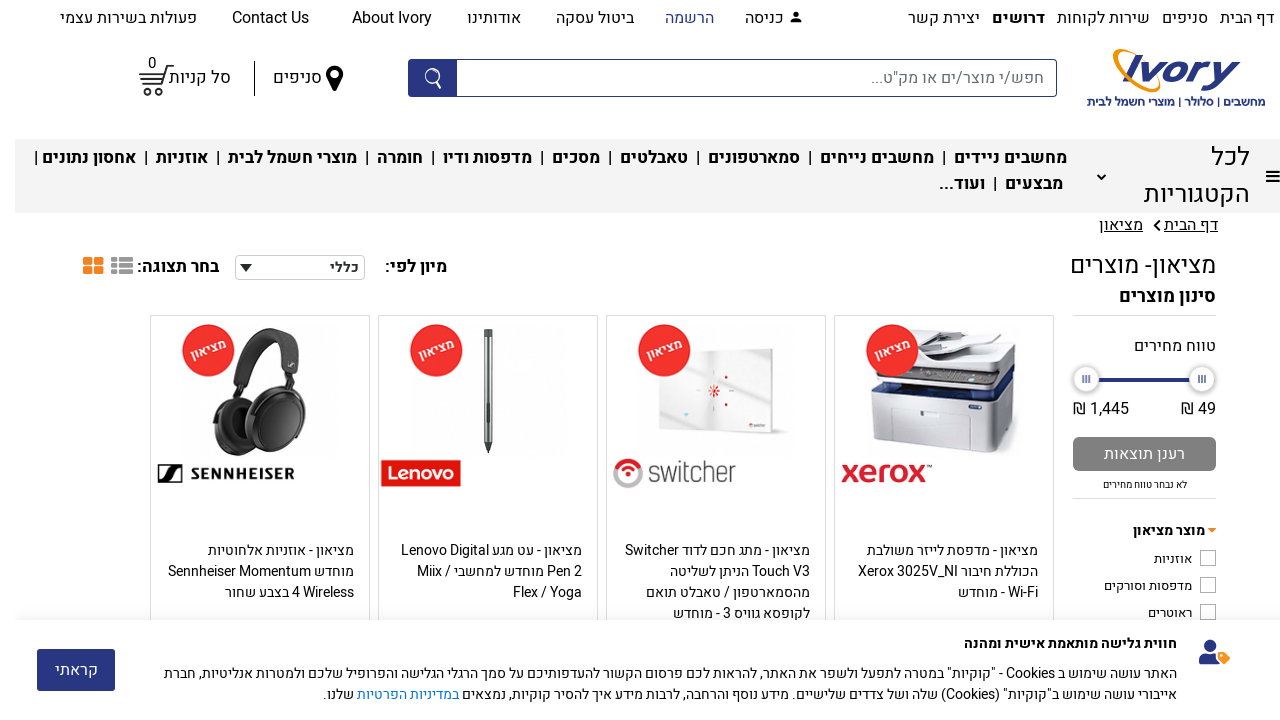

Product listing container loaded
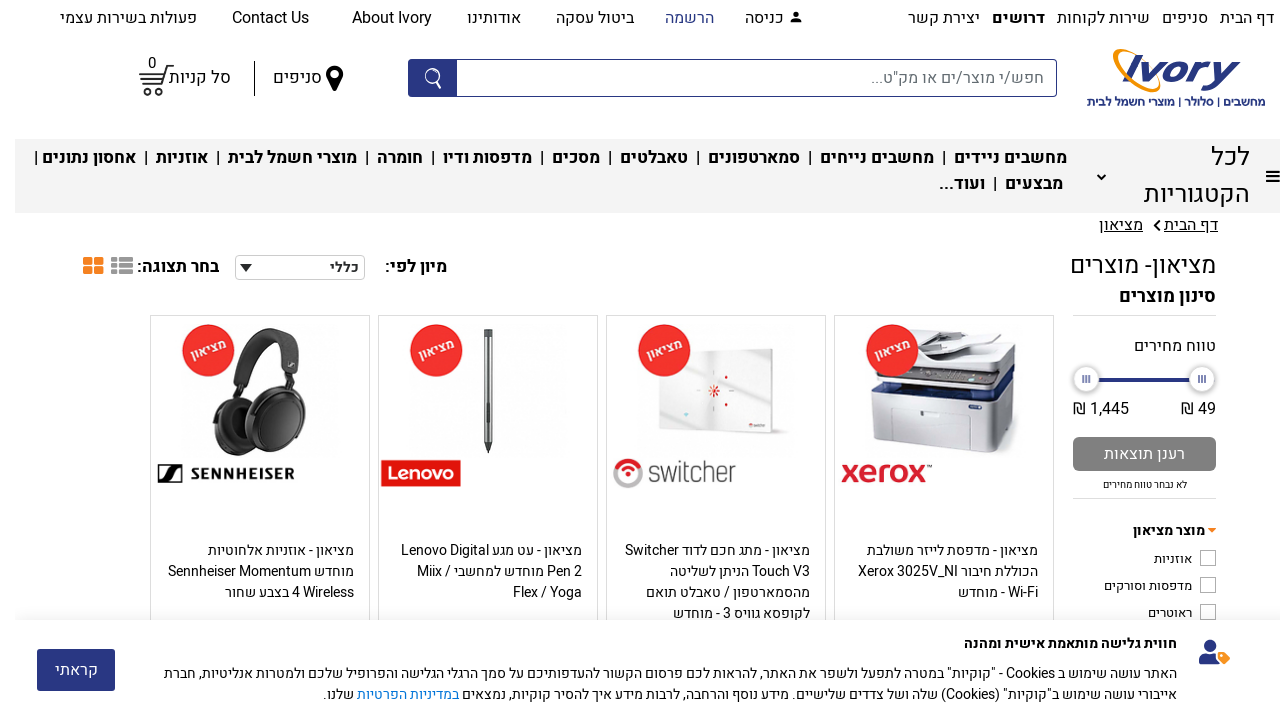

Located items container
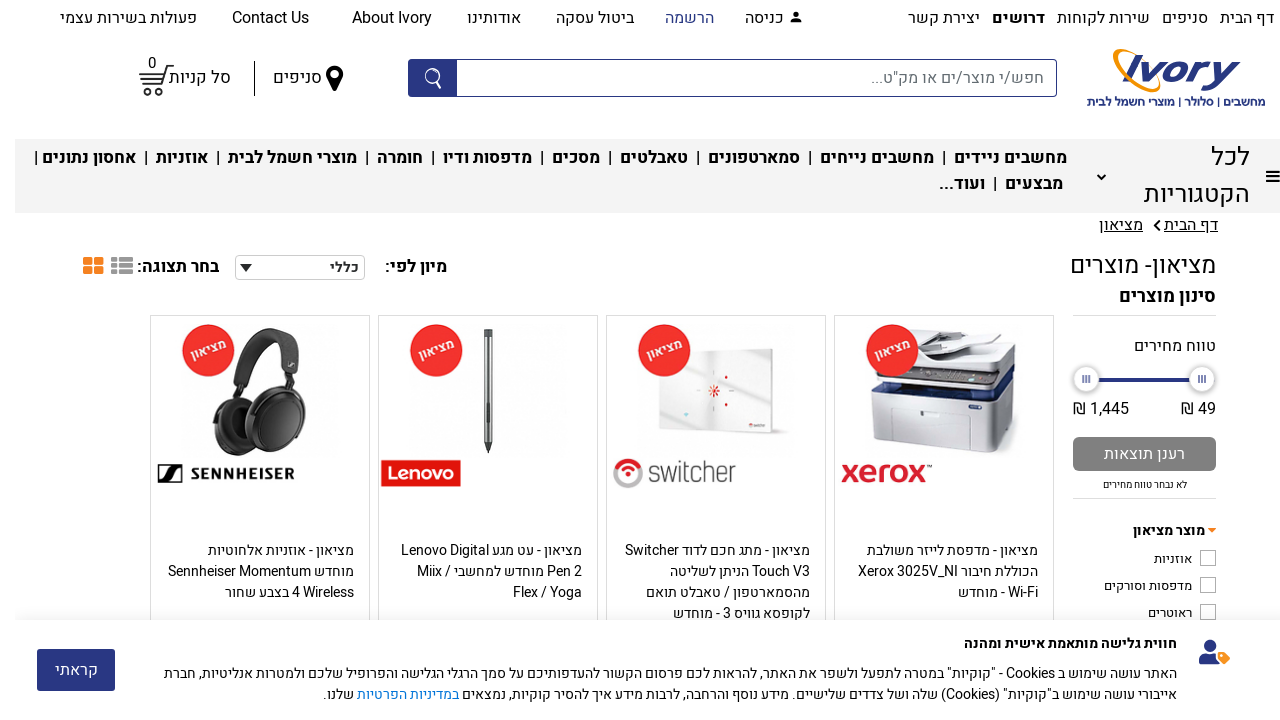

Located first product item in catalog
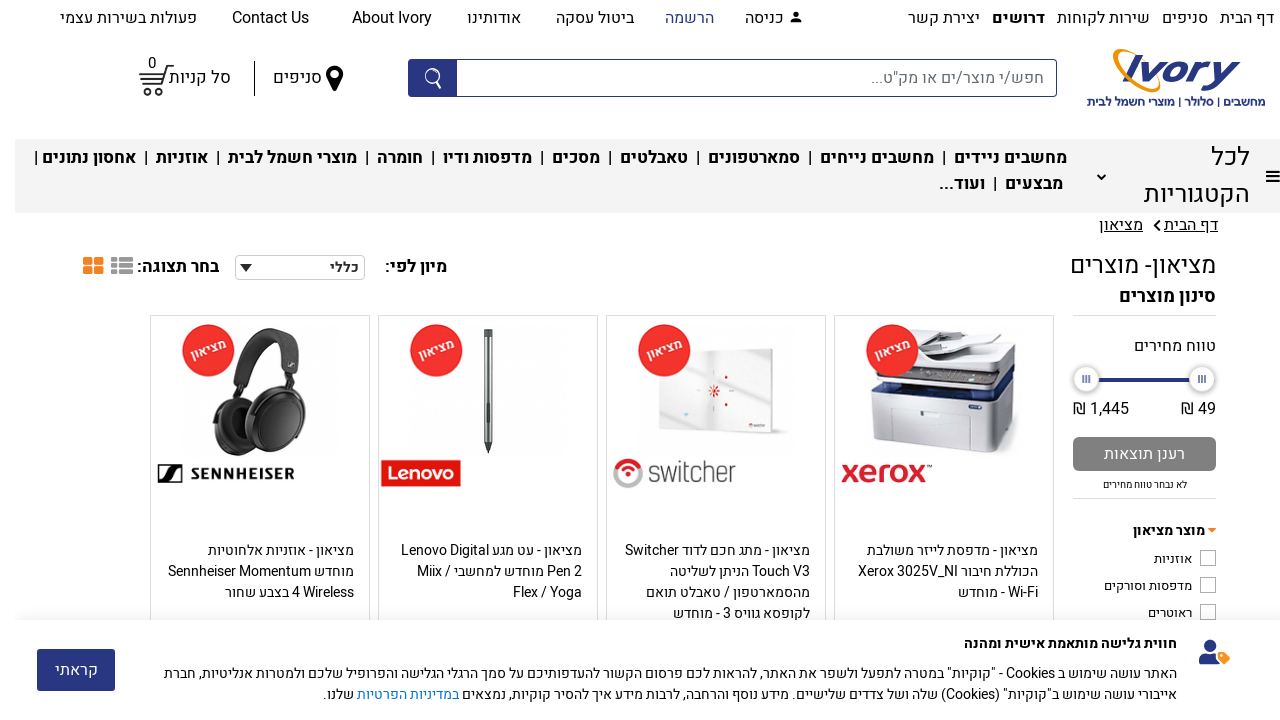

Clicked on first product item to view details at (929, 440) on xpath=//*[@id="productPage"]/div[3]/div[2]/div/div[1]/div[2] >> .single-item-wra
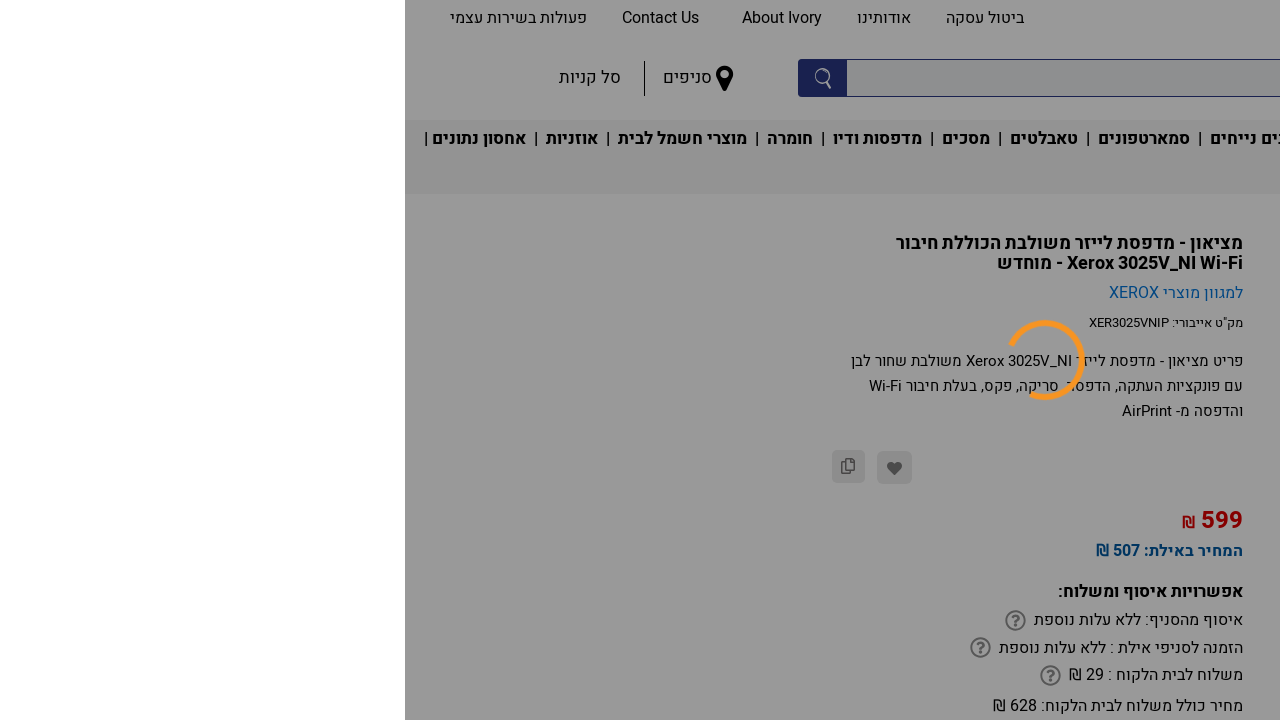

Product title element loaded on product detail page
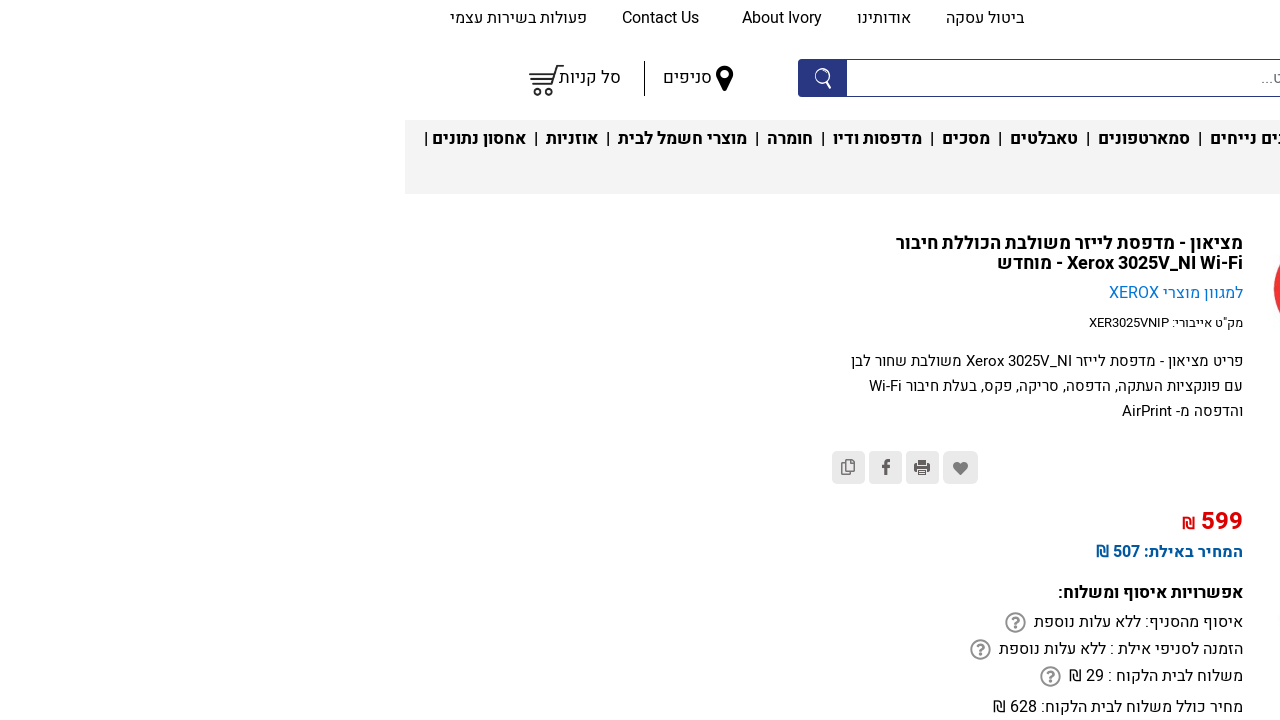

Product price element loaded on product detail page
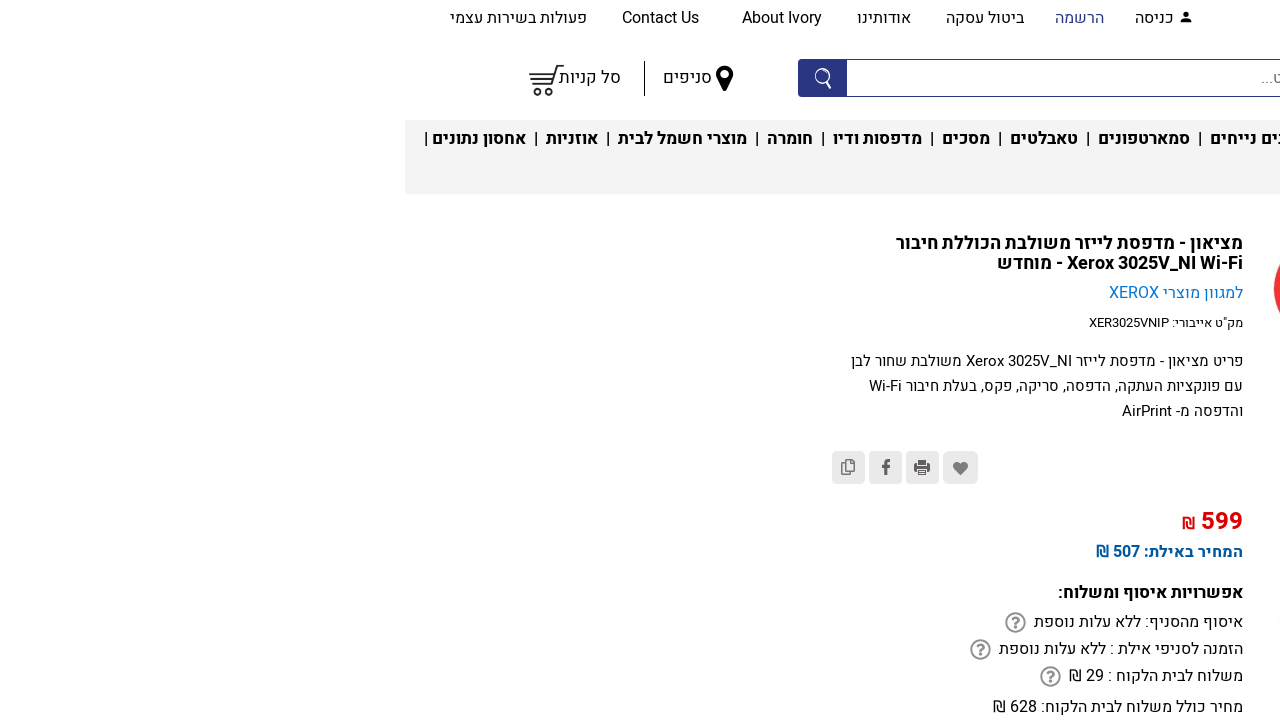

Navigated back to catalog page
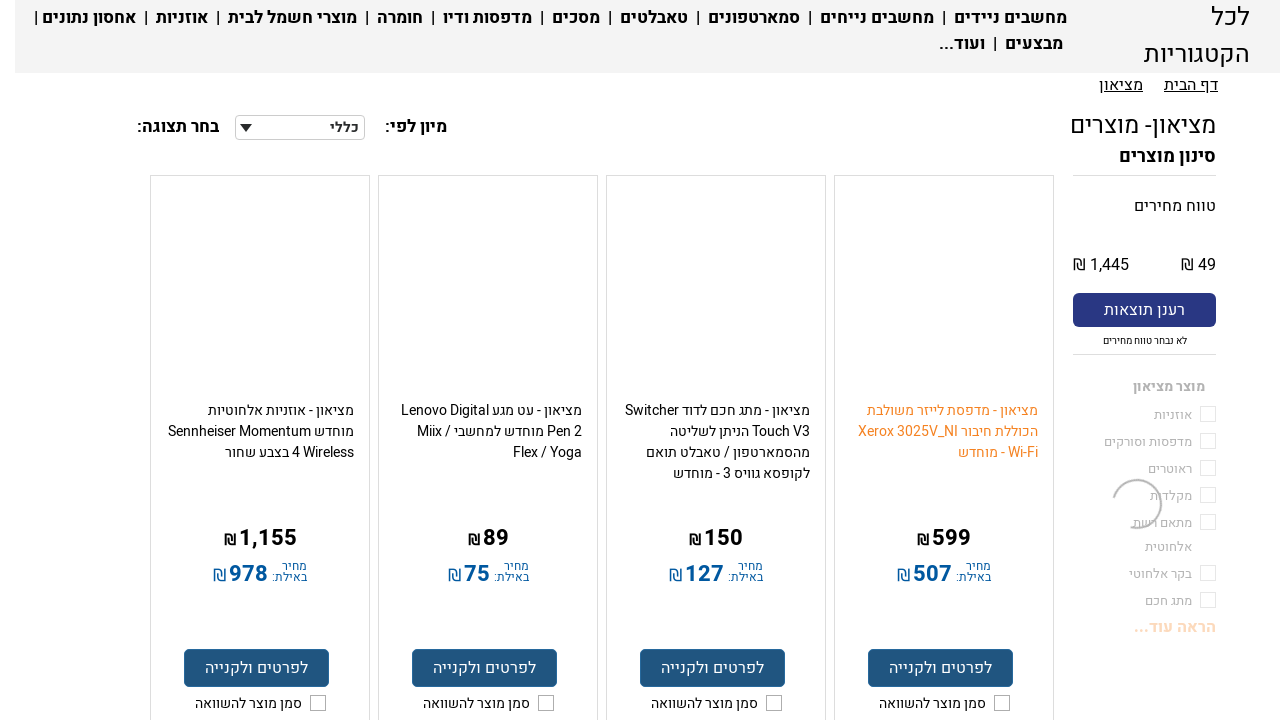

Confirmed return to catalog - product items are visible again
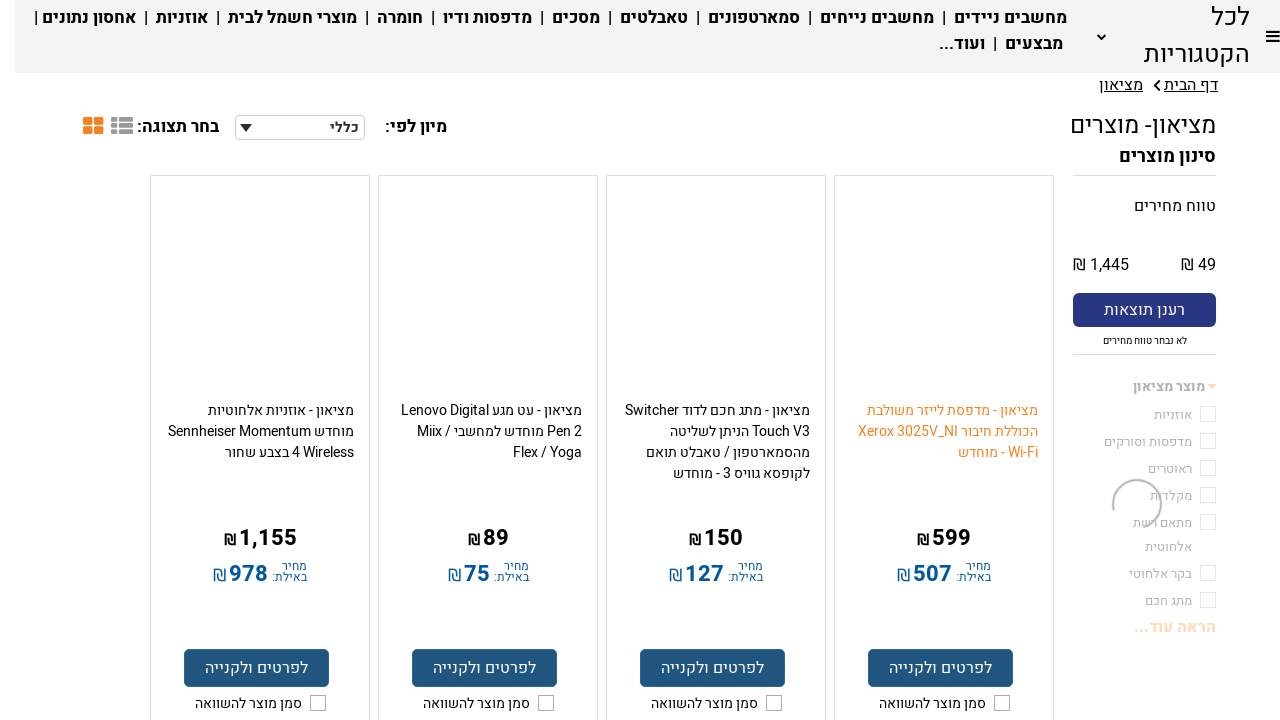

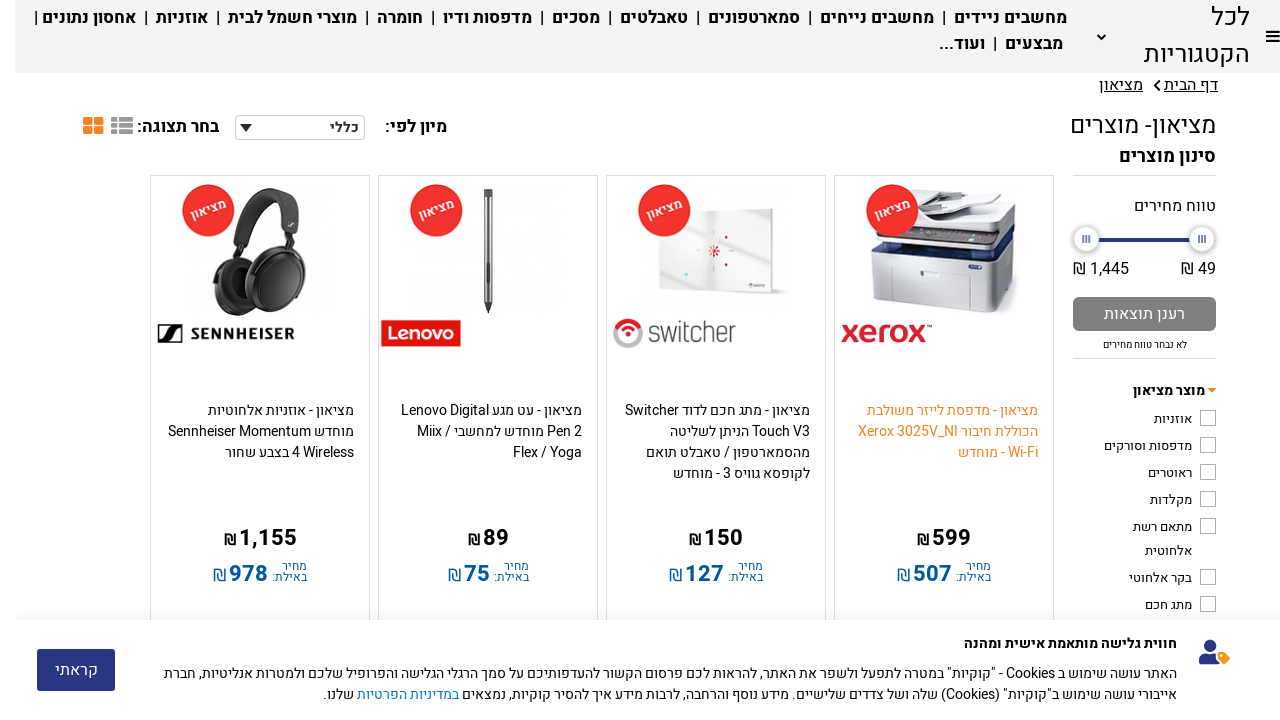